Tests alert functionality by entering text in a field, triggering an alert, validating the alert text contains the entered value, and accepting the alert

Starting URL: https://rahulshettyacademy.com/AutomationPractice/

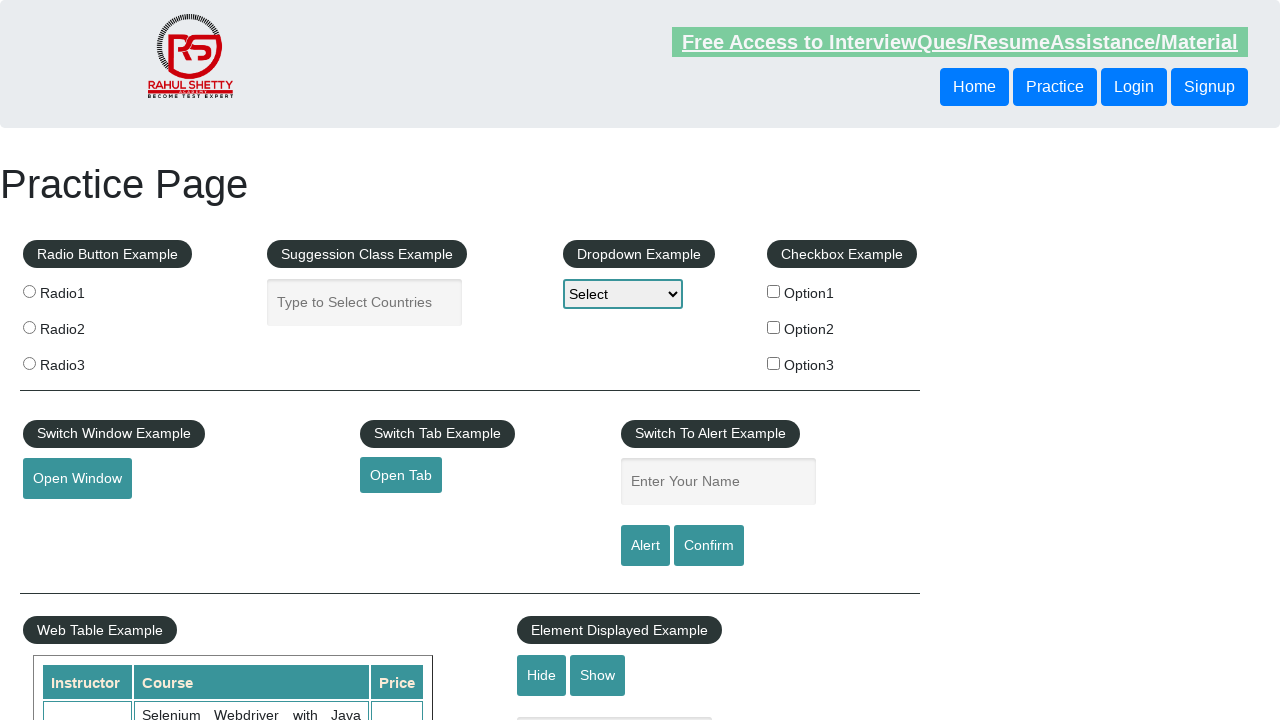

Filled name field with 'Option3' on #name
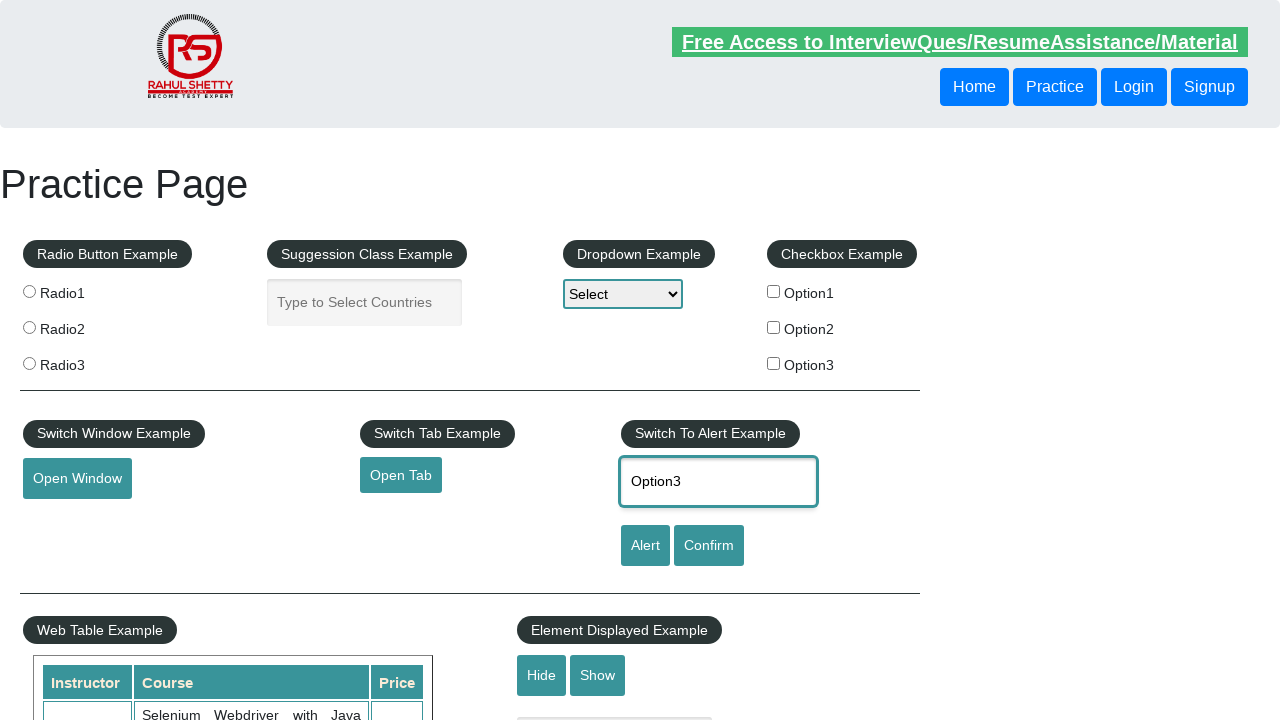

Clicked alert button to trigger alert at (645, 546) on #alertbtn
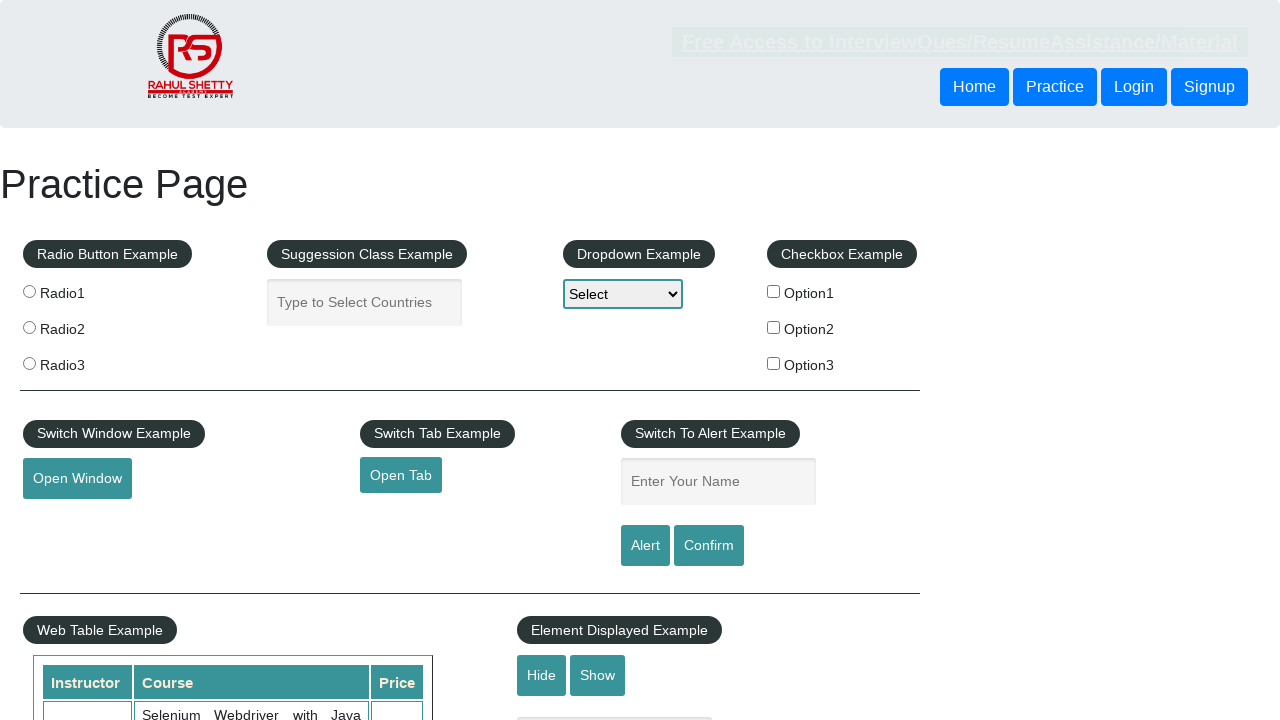

Set up dialog handler to accept alerts
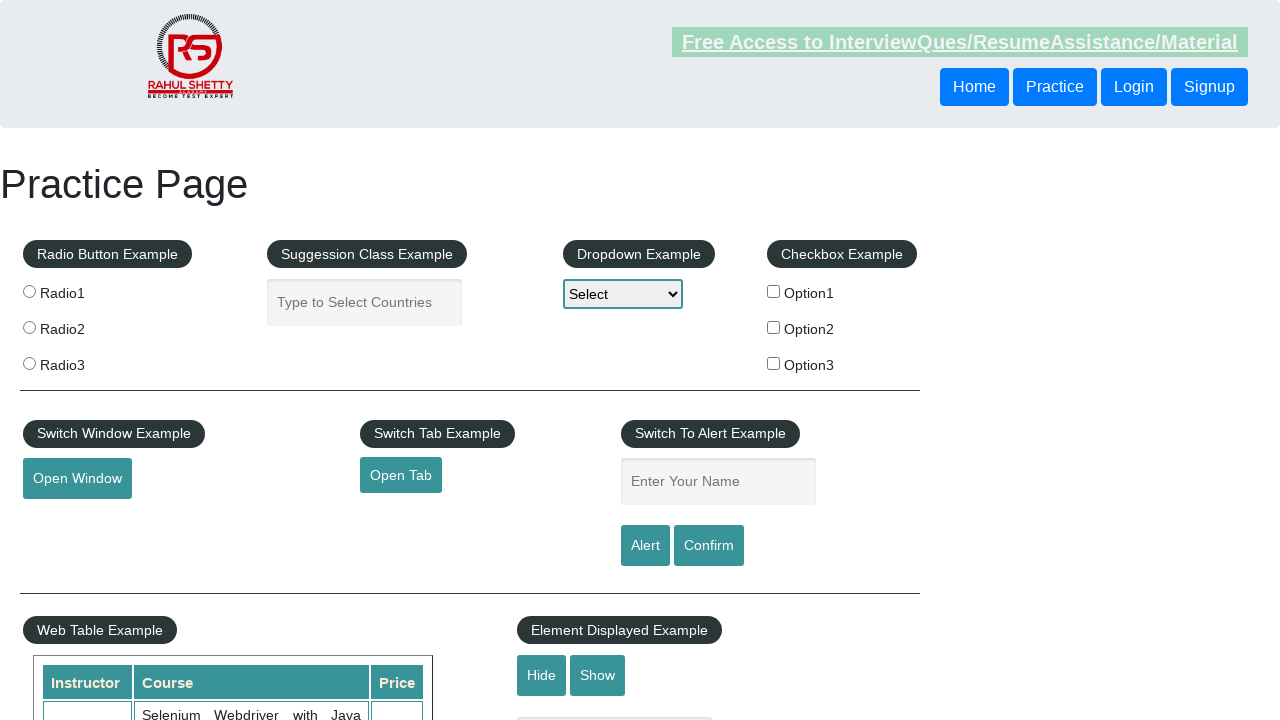

Set up dialog validator to check alert contains 'Option3'
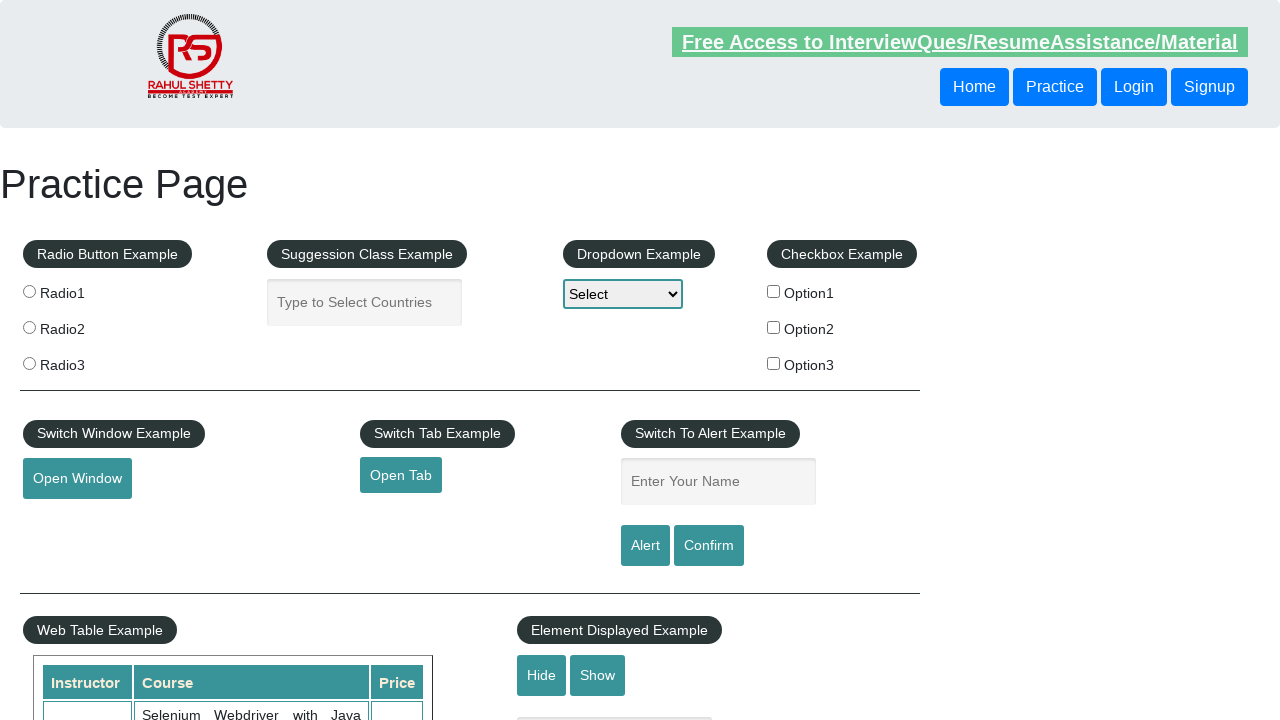

Filled name field with 'Option3' again on #name
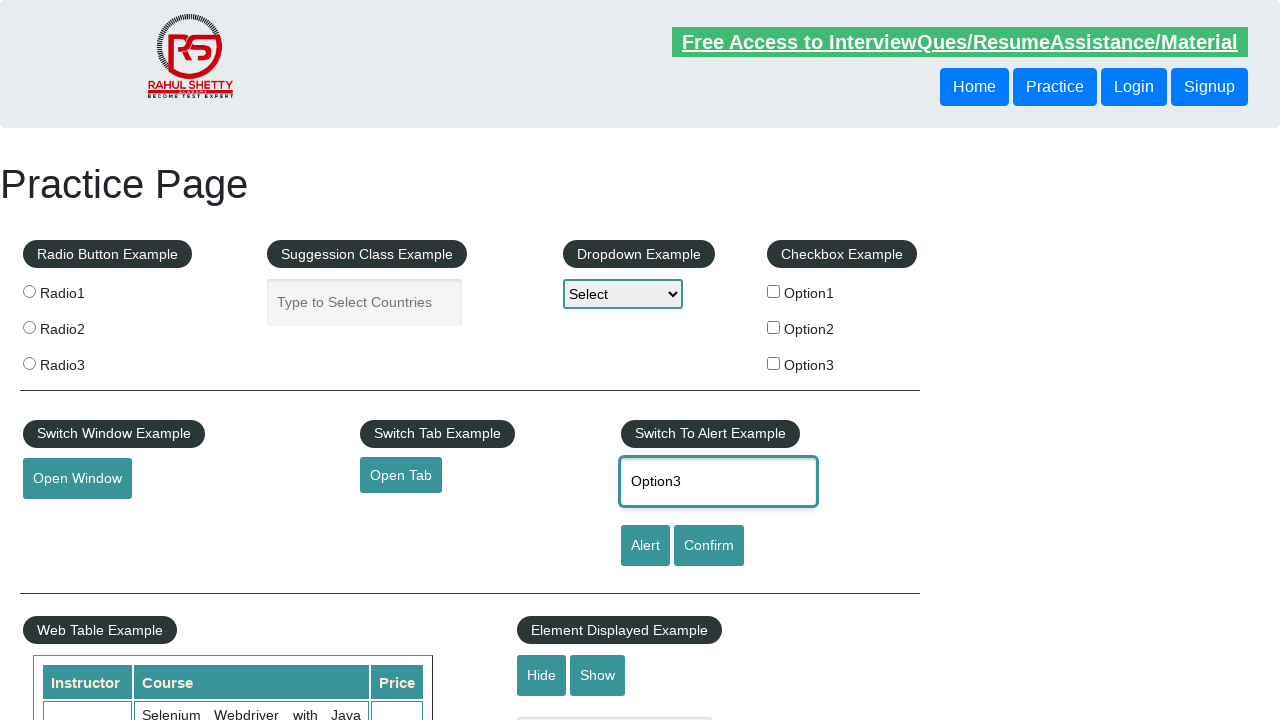

Clicked alert button to trigger alert with validation handler active at (645, 546) on #alertbtn
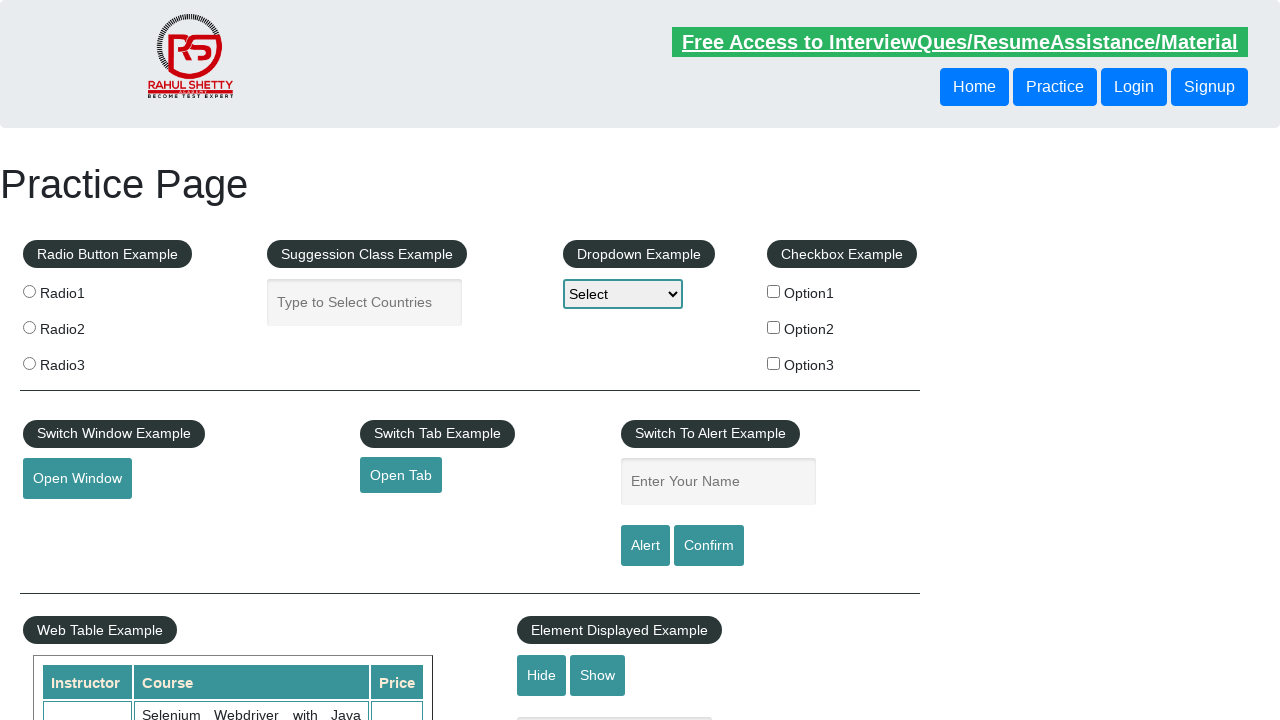

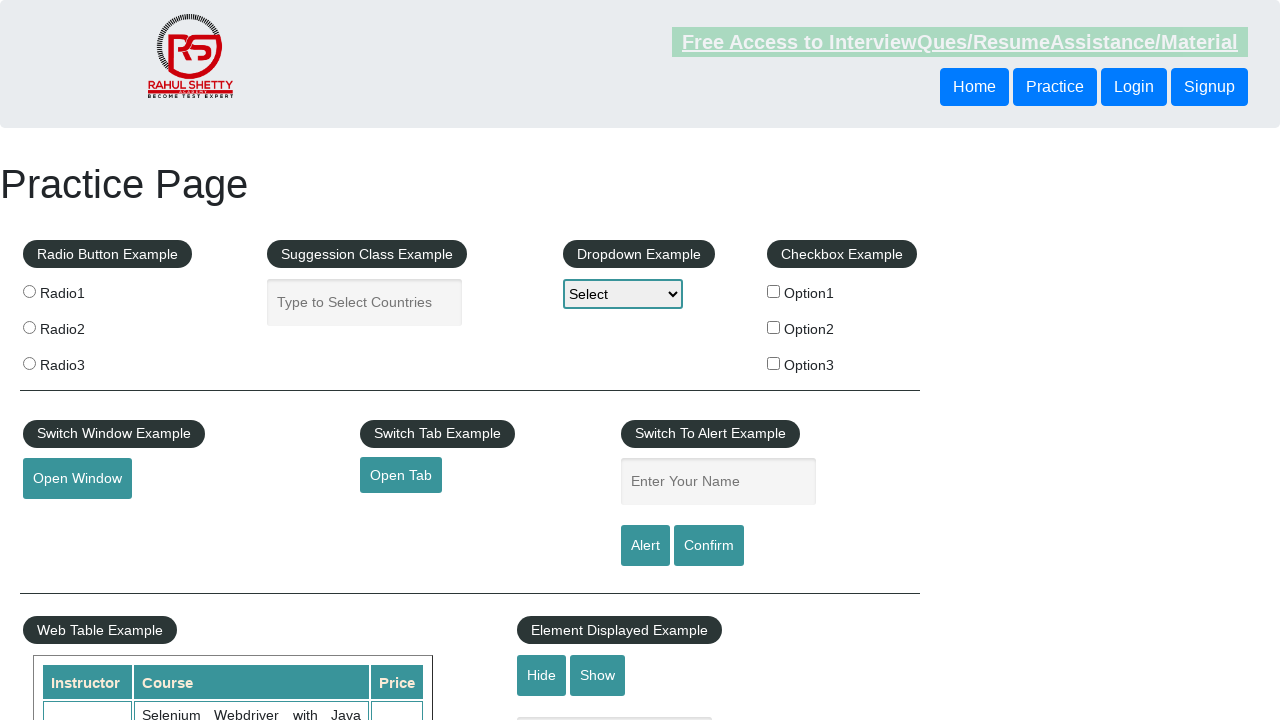